Tests Ctrl+click functionality to select multiple non-consecutive items (1st, 3rd, 5th, 7th) in a selectable grid

Starting URL: https://jqueryui.com/resources/demos/selectable/display-grid.html

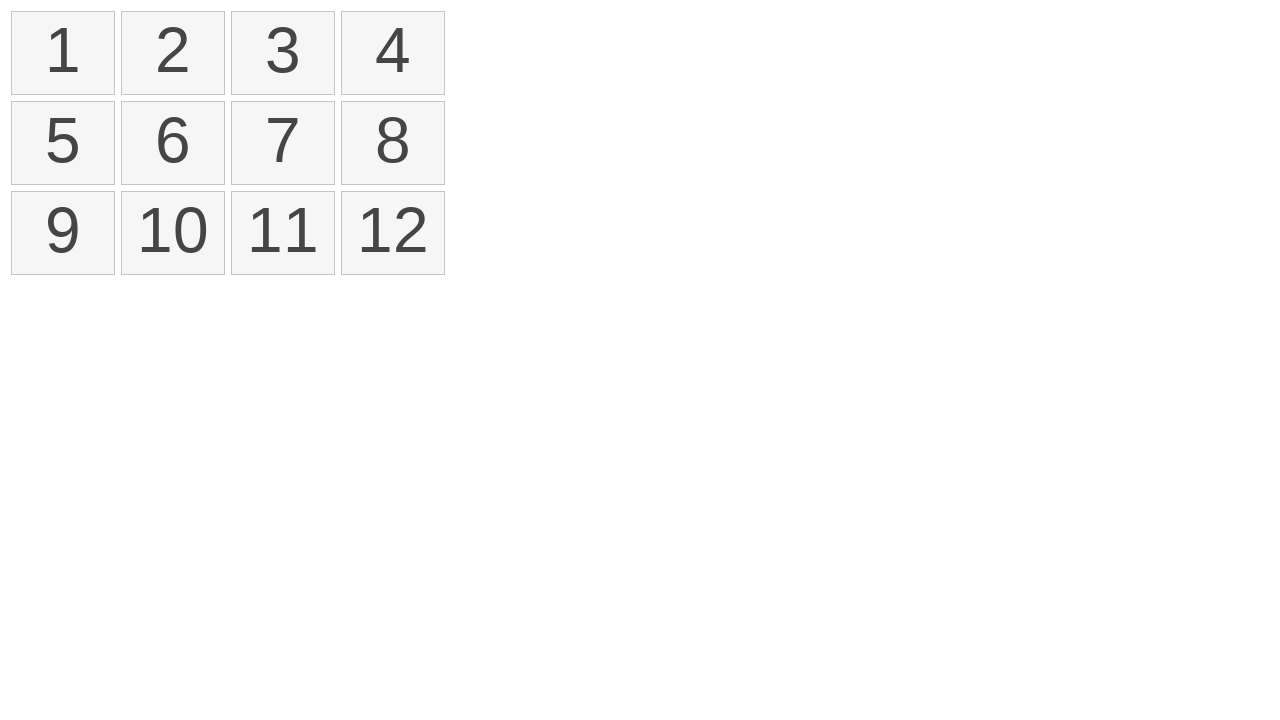

Waited for selectable items to load
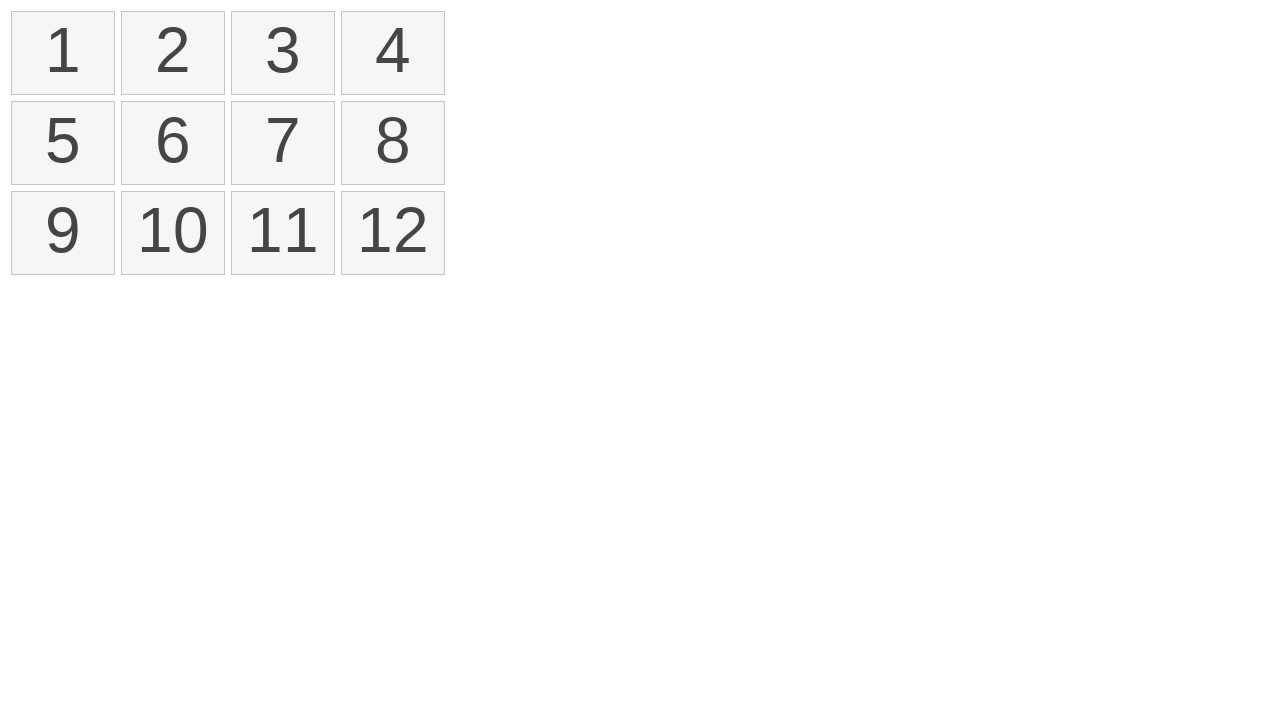

Ctrl+clicked 1st item (index 0) to select it at (63, 53) on ol#selectable li >> nth=0
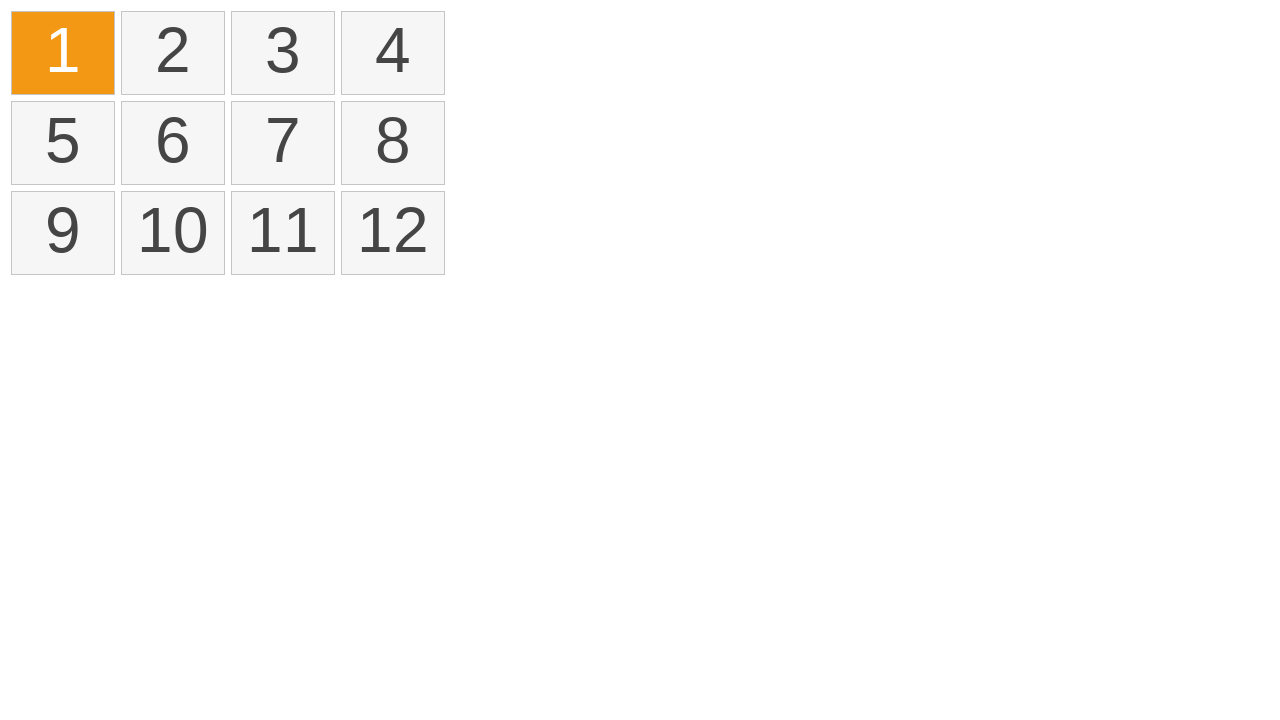

Ctrl+clicked 3rd item (index 2) to add to selection at (283, 53) on ol#selectable li >> nth=2
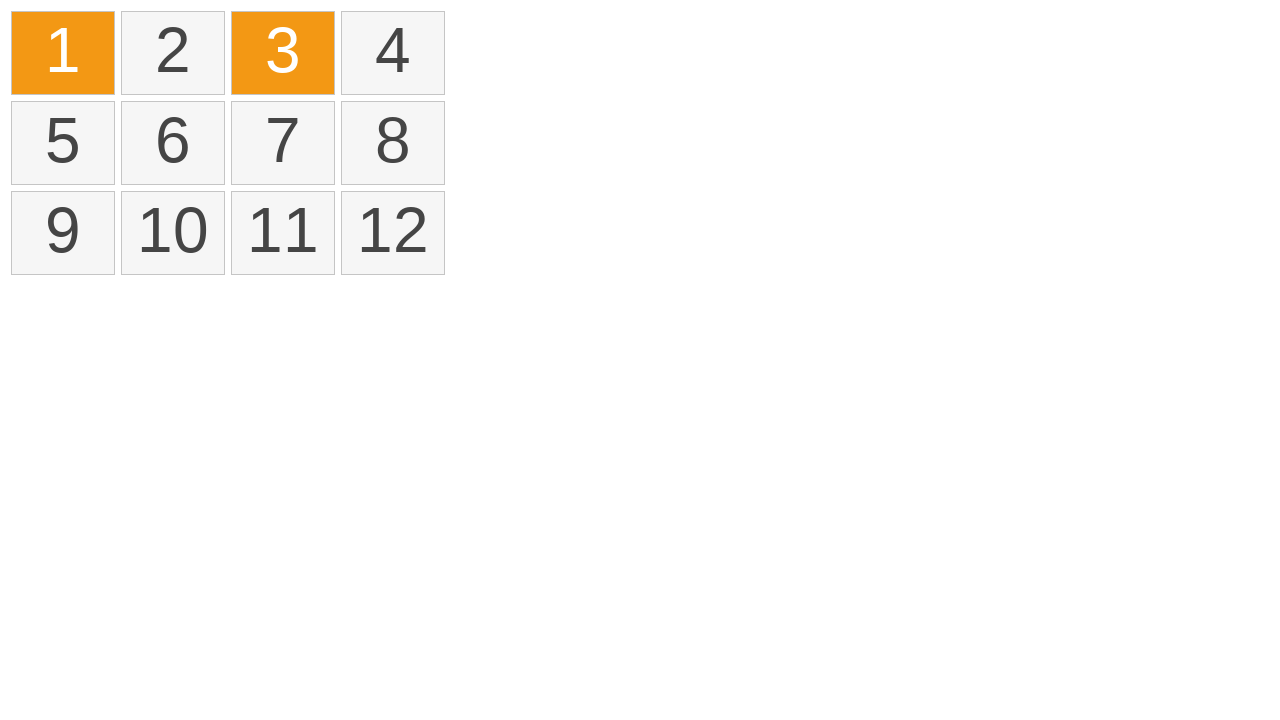

Ctrl+clicked 5th item (index 4) to add to selection at (63, 143) on ol#selectable li >> nth=4
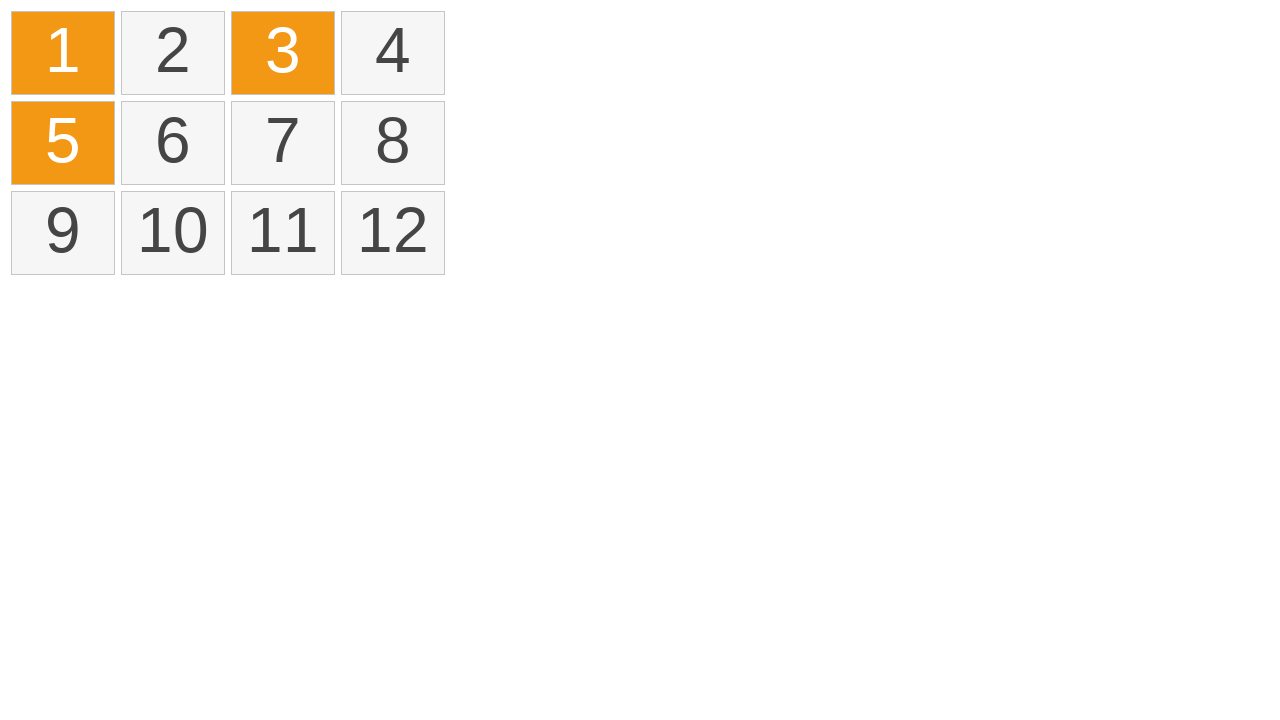

Ctrl+clicked 7th item (index 6) to add to selection at (283, 143) on ol#selectable li >> nth=6
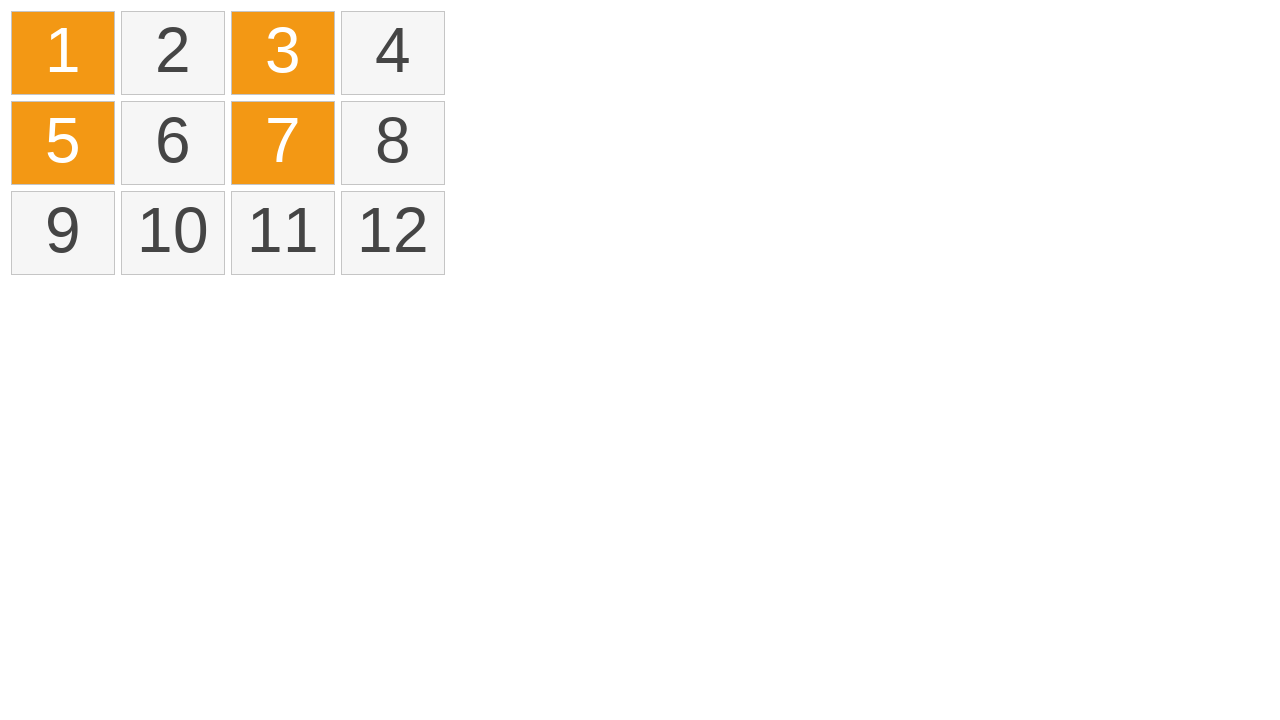

Verified that exactly 4 non-consecutive items are selected
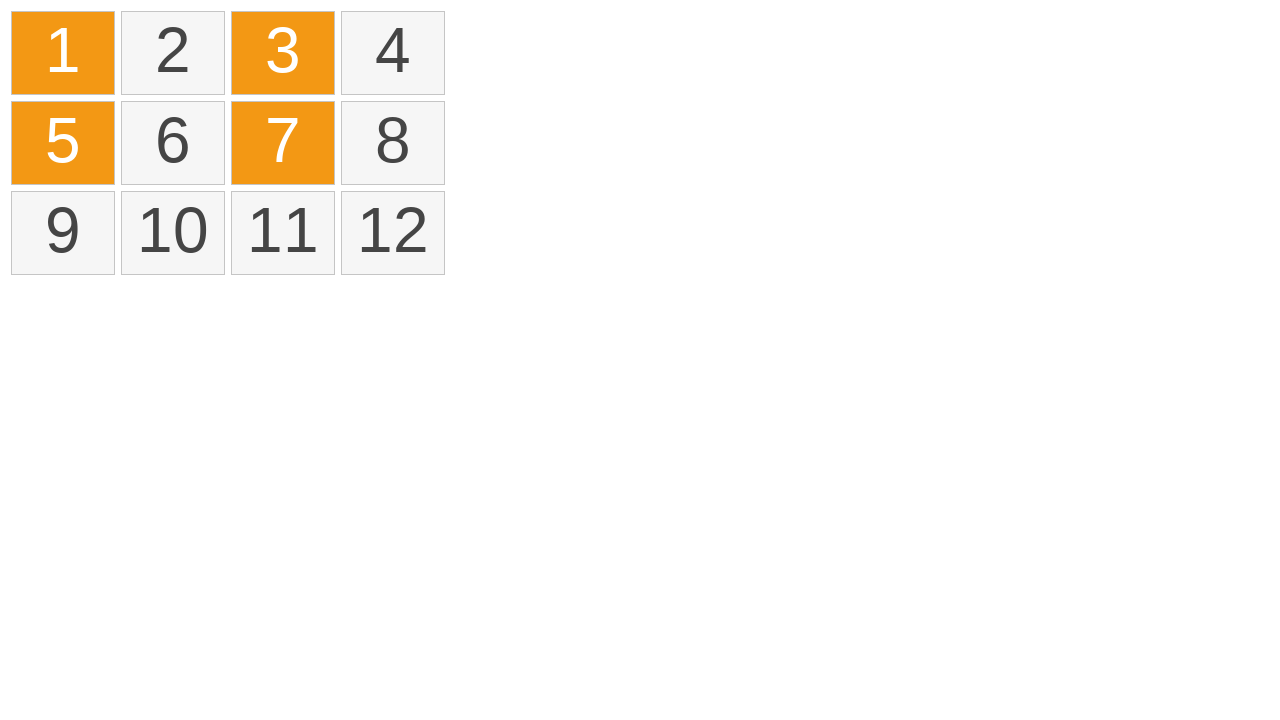

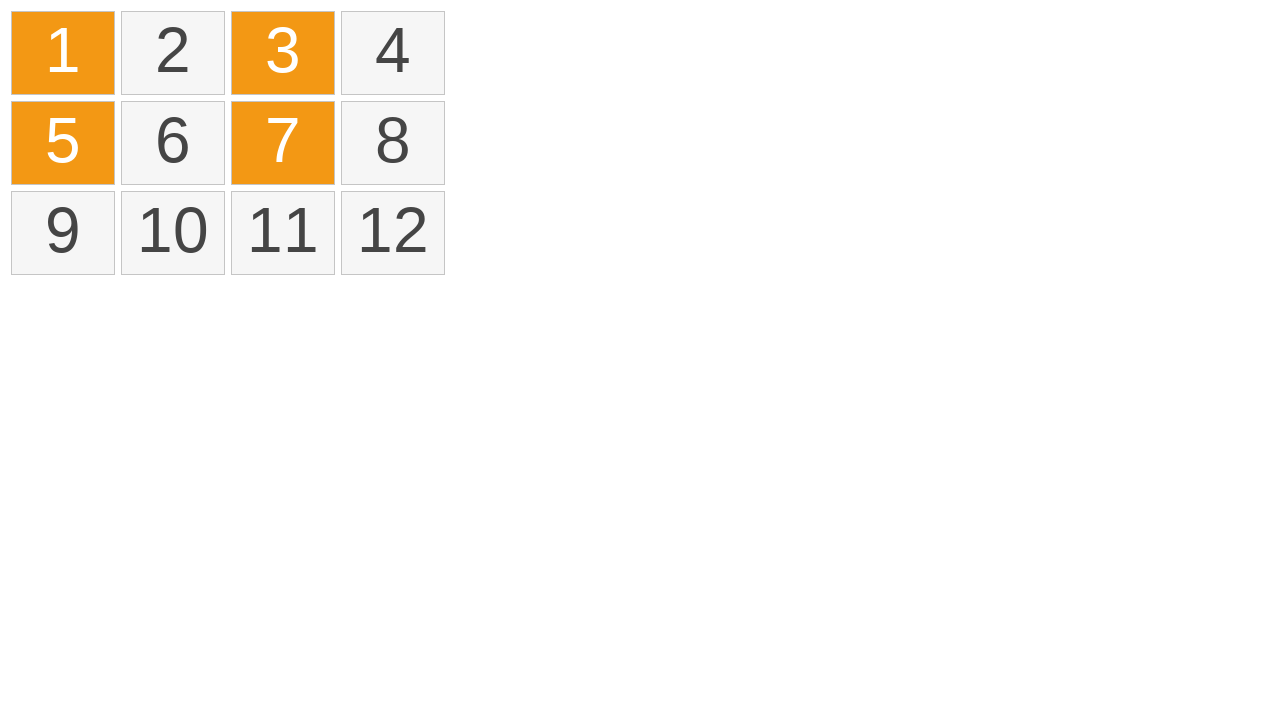